Tests dynamic controls on a webpage by interacting with a checkbox (check, remove) and an input field (enable/disable)

Starting URL: http://the-internet.herokuapp.com/dynamic_controls

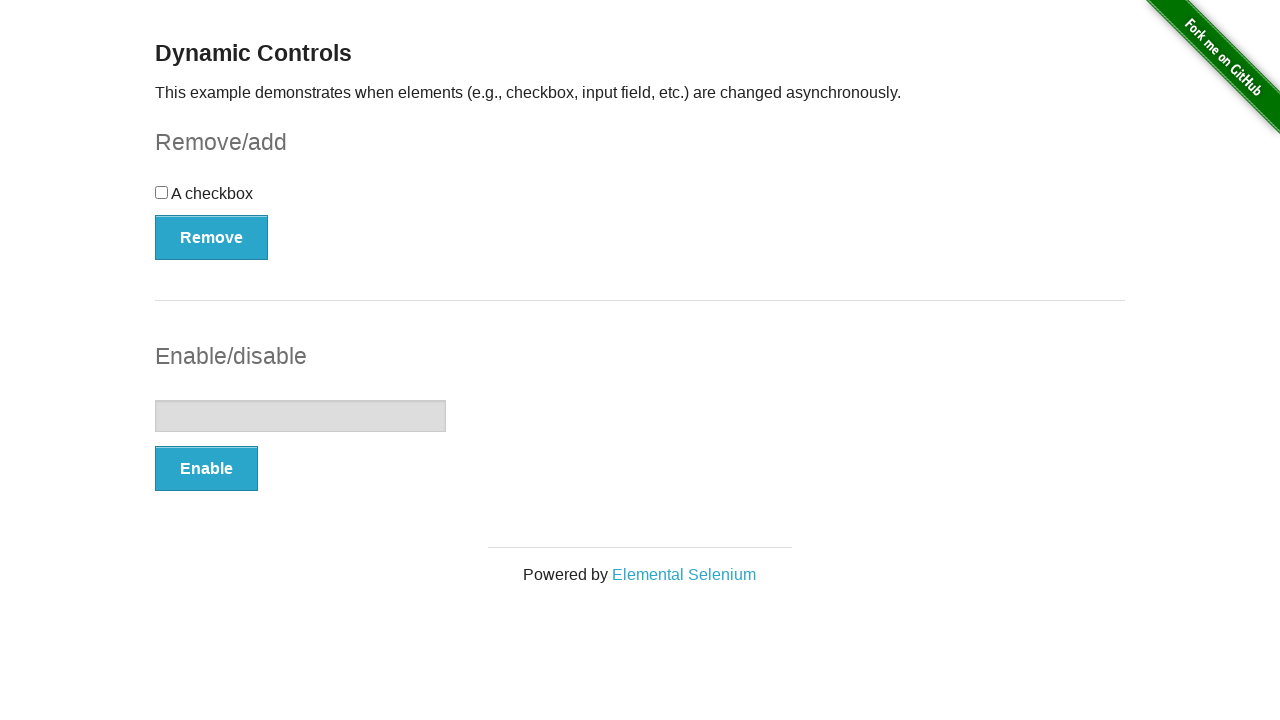

Clicked the checkbox to check it at (162, 192) on xpath=//input[@type='checkbox']
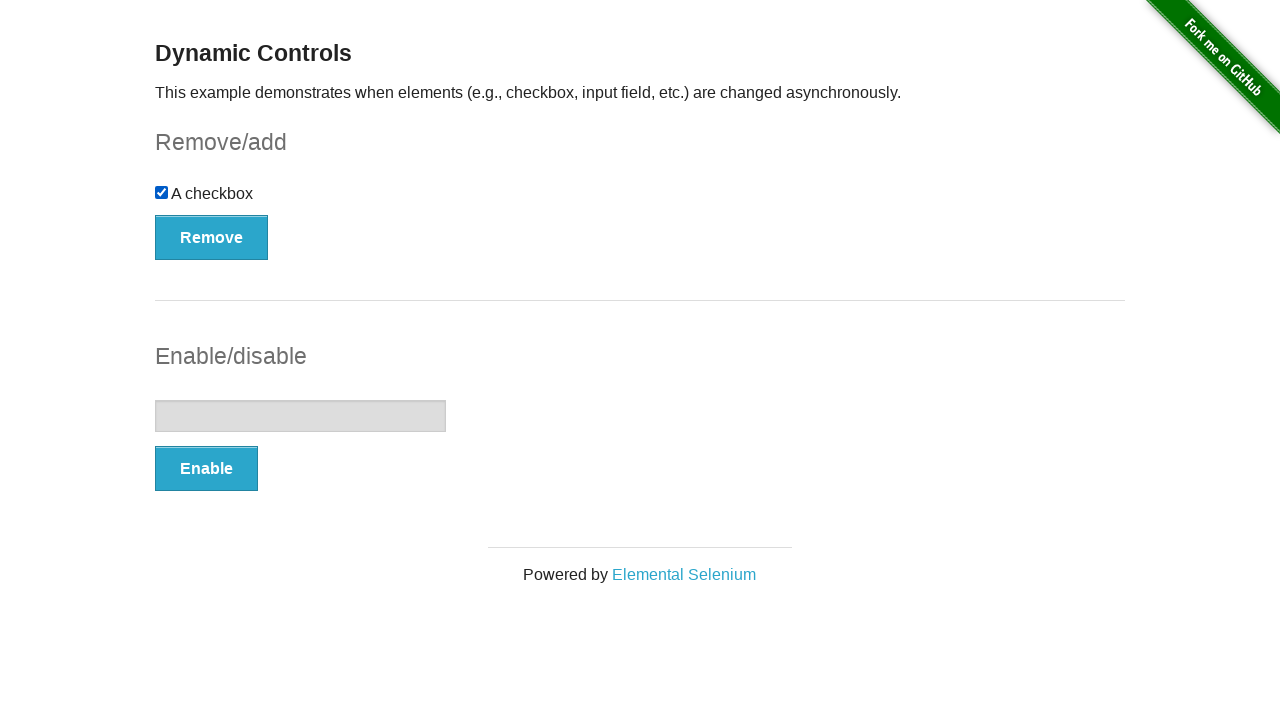

Clicked the Remove button to remove the checkbox at (212, 237) on xpath=//button[text()='Remove']
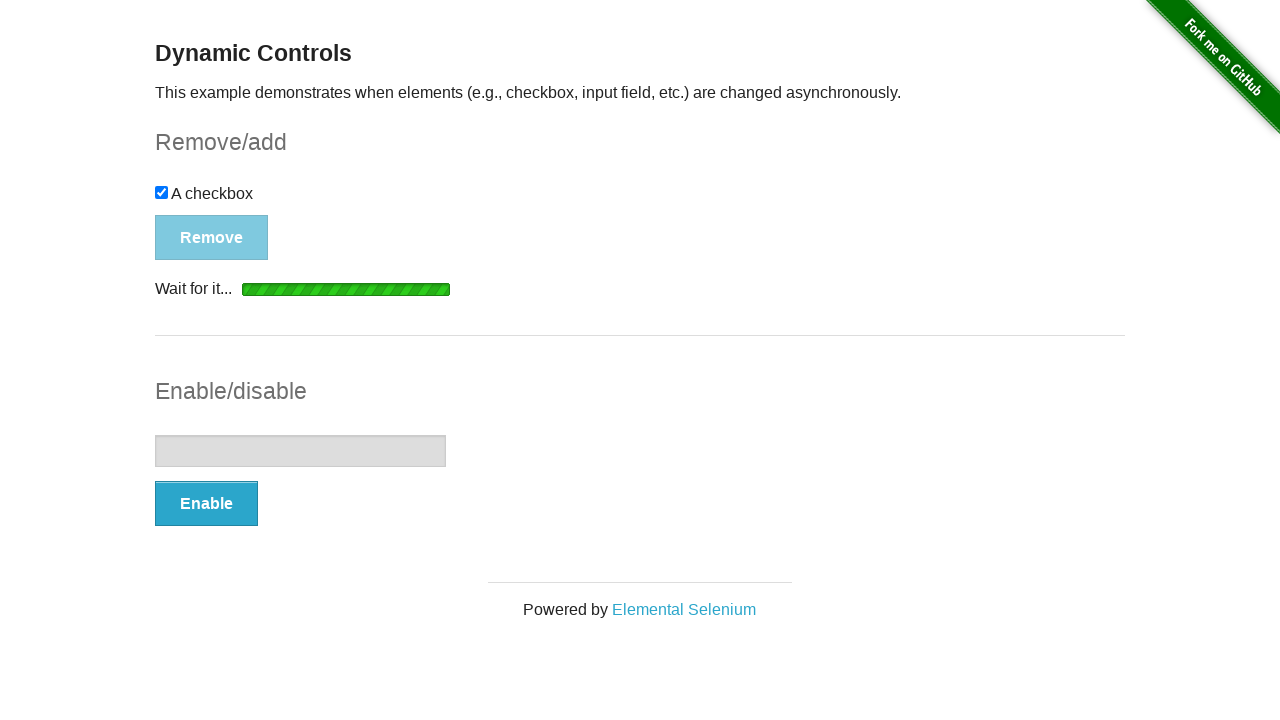

Verified checkbox was removed with 'It's gone!' message
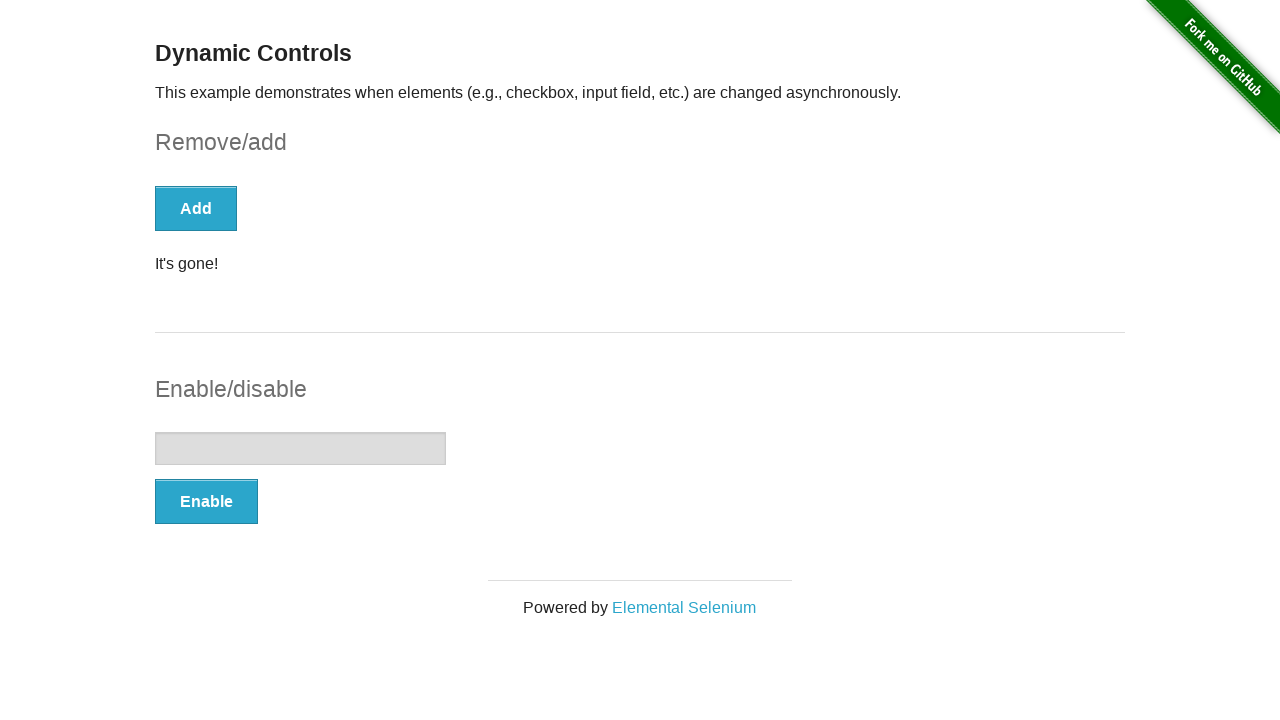

Clicked the Enable button to enable the input field at (206, 501) on xpath=//button[text()='Enable']
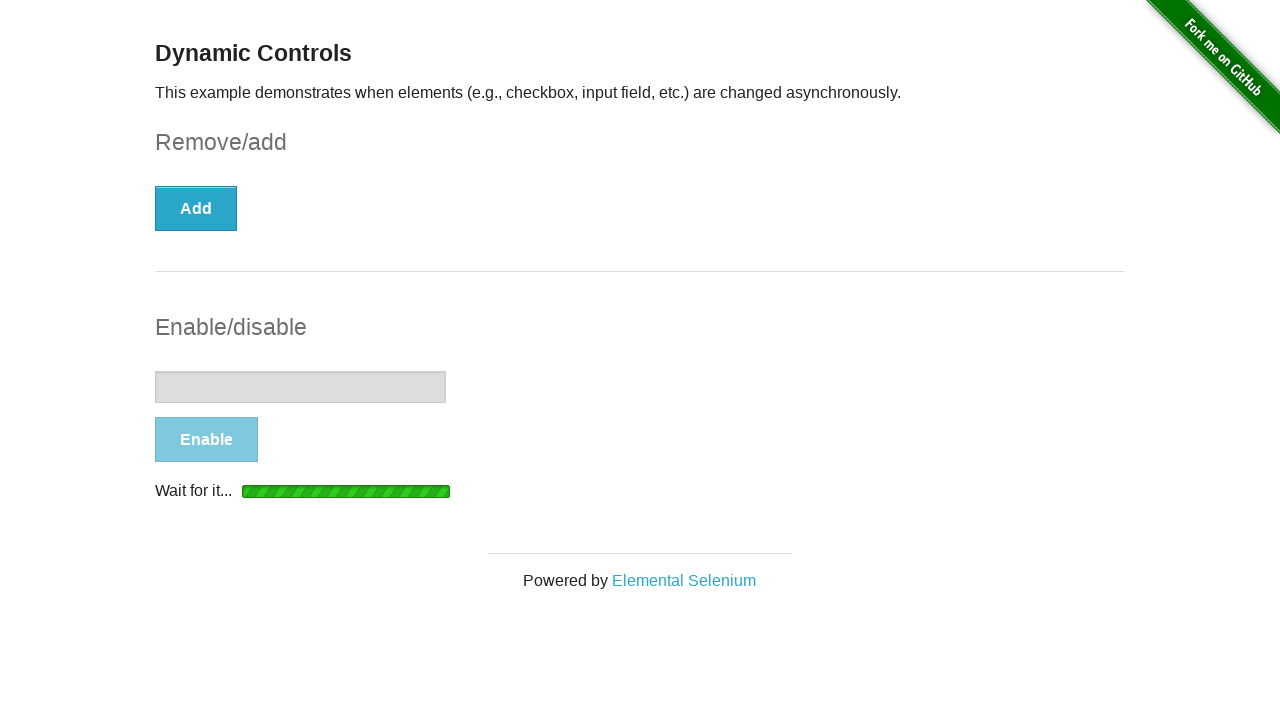

Verified input field was enabled with 'It's enabled!' message
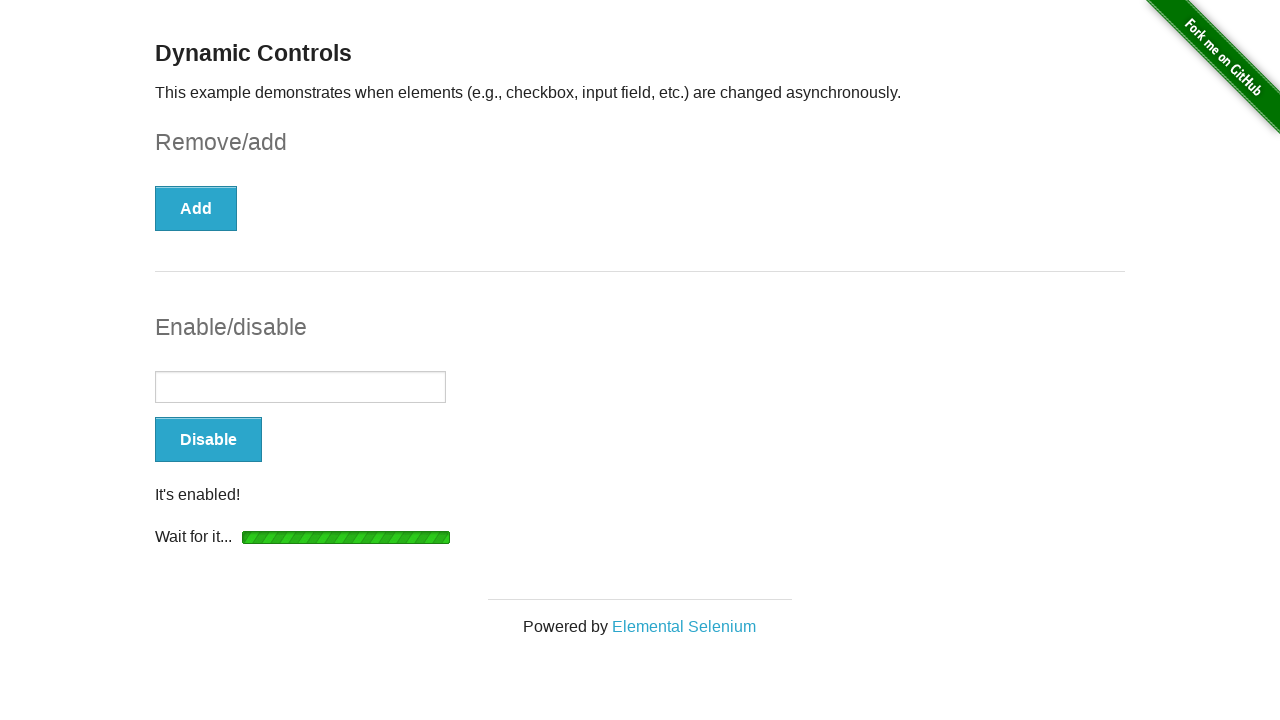

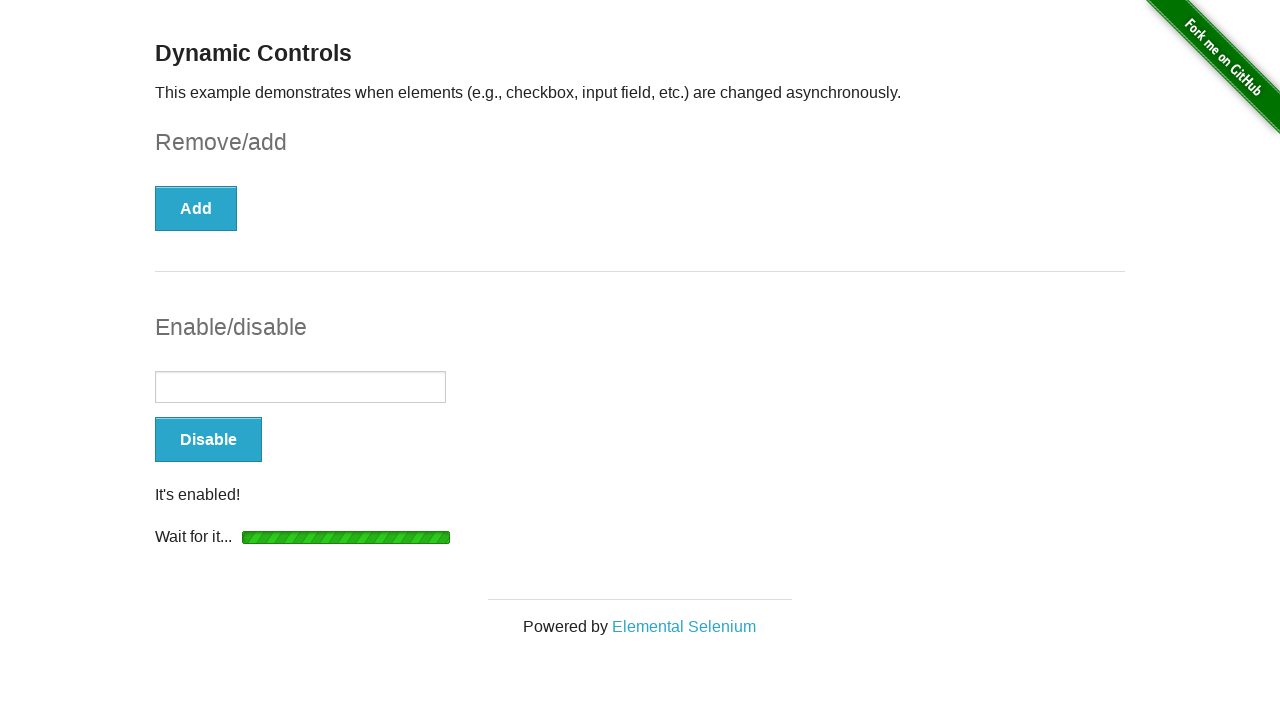